Tests explicit wait for loading image visibility after clicking start button with a timeout that causes failure

Starting URL: http://the-internet.herokuapp.com/dynamic_loading/2

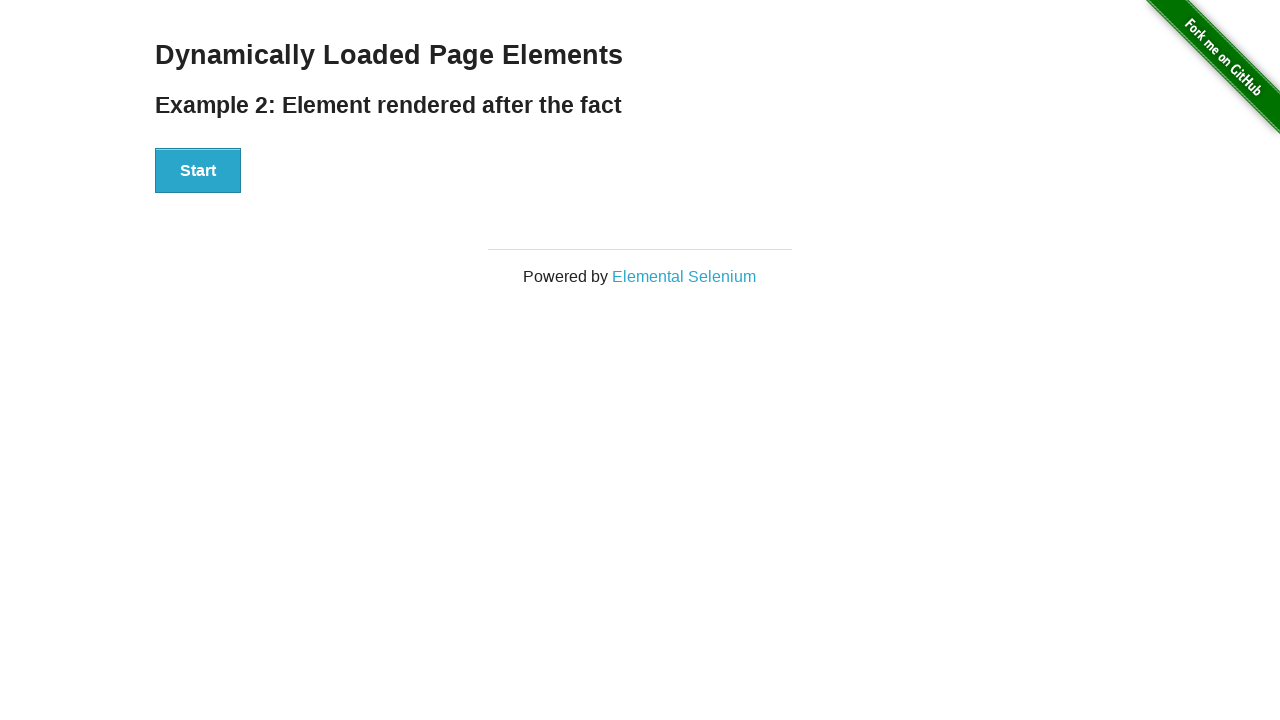

Clicked Start button at (198, 171) on xpath=//div[@id='start']//button
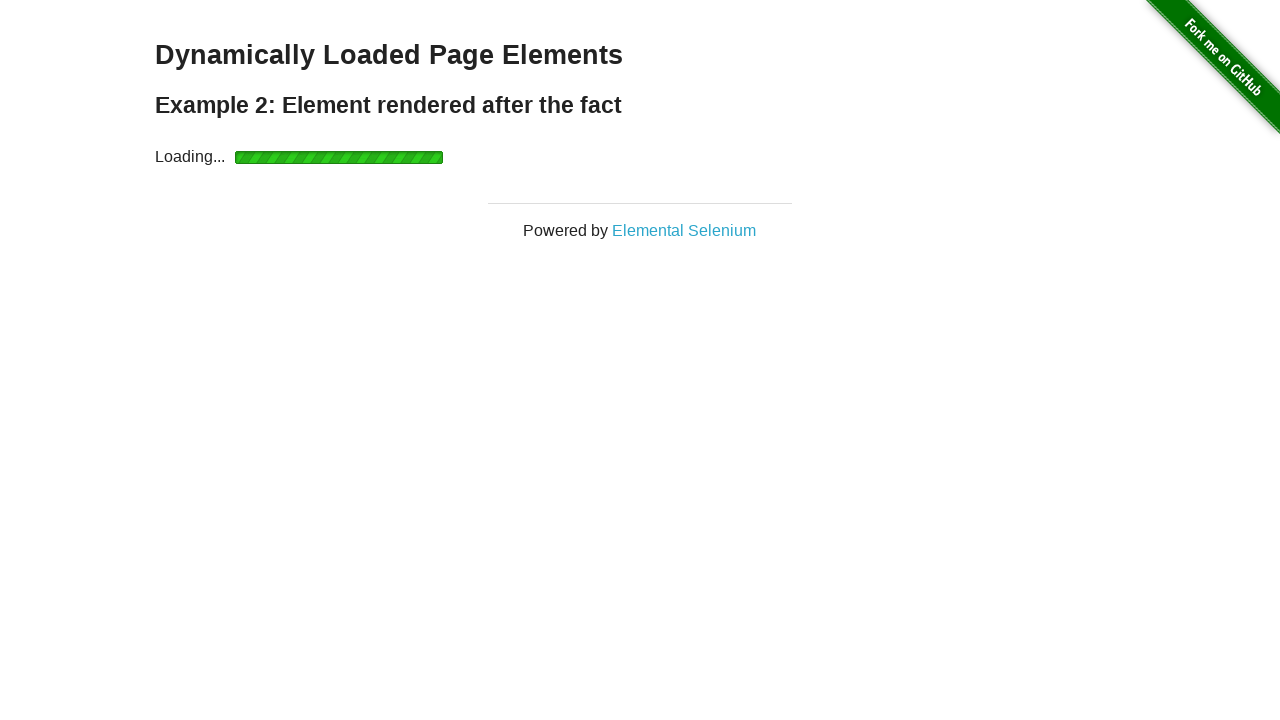

Waited for loading image to be visible (2s timeout - expected to fail)
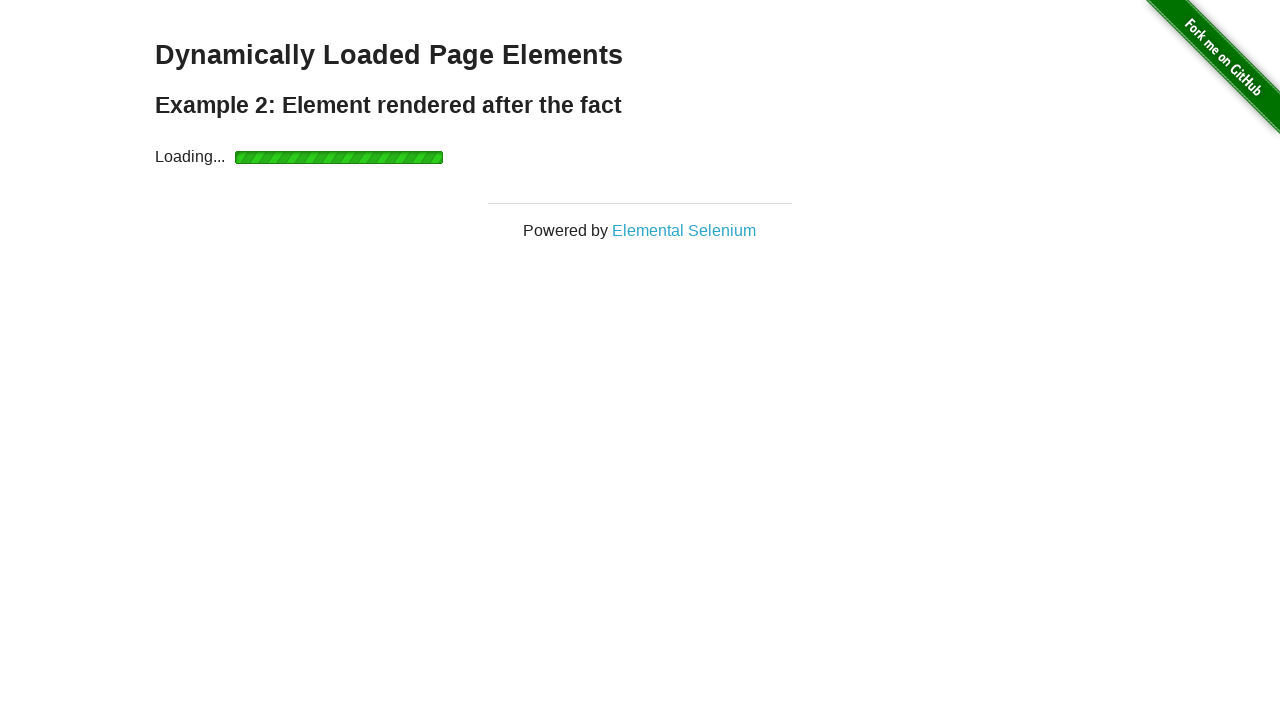

Verified 'Hello World!' text is displayed
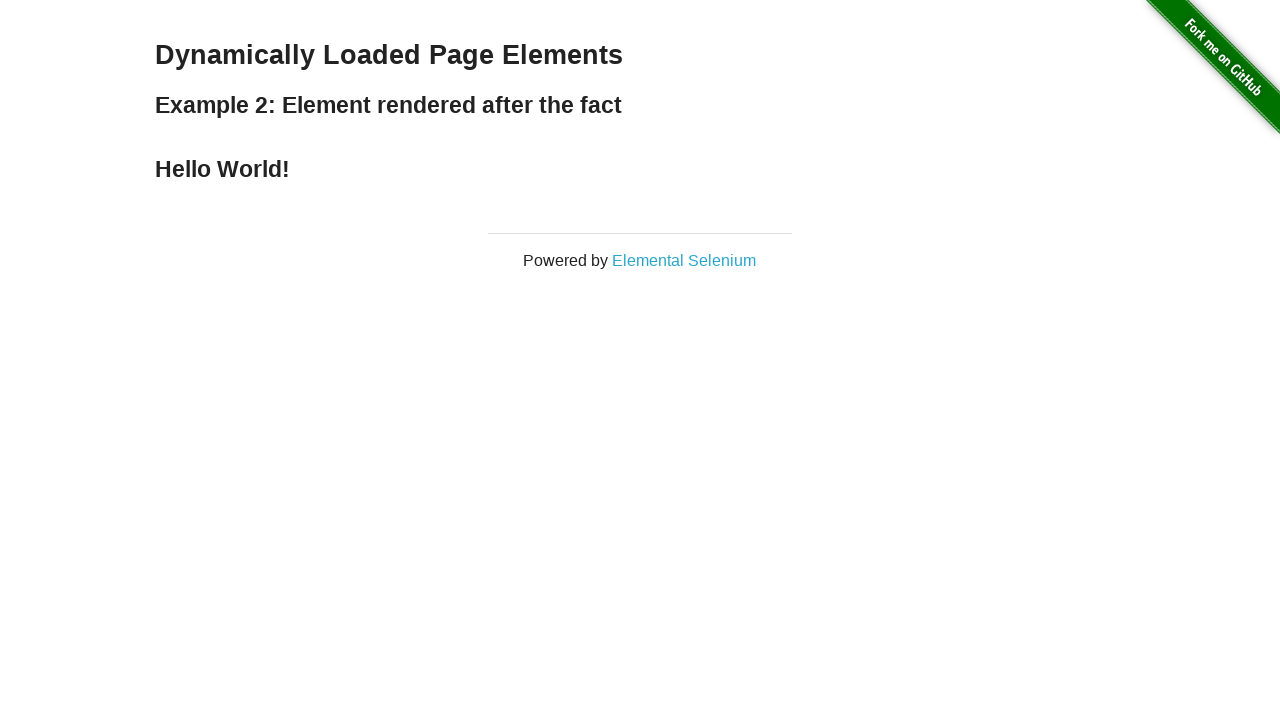

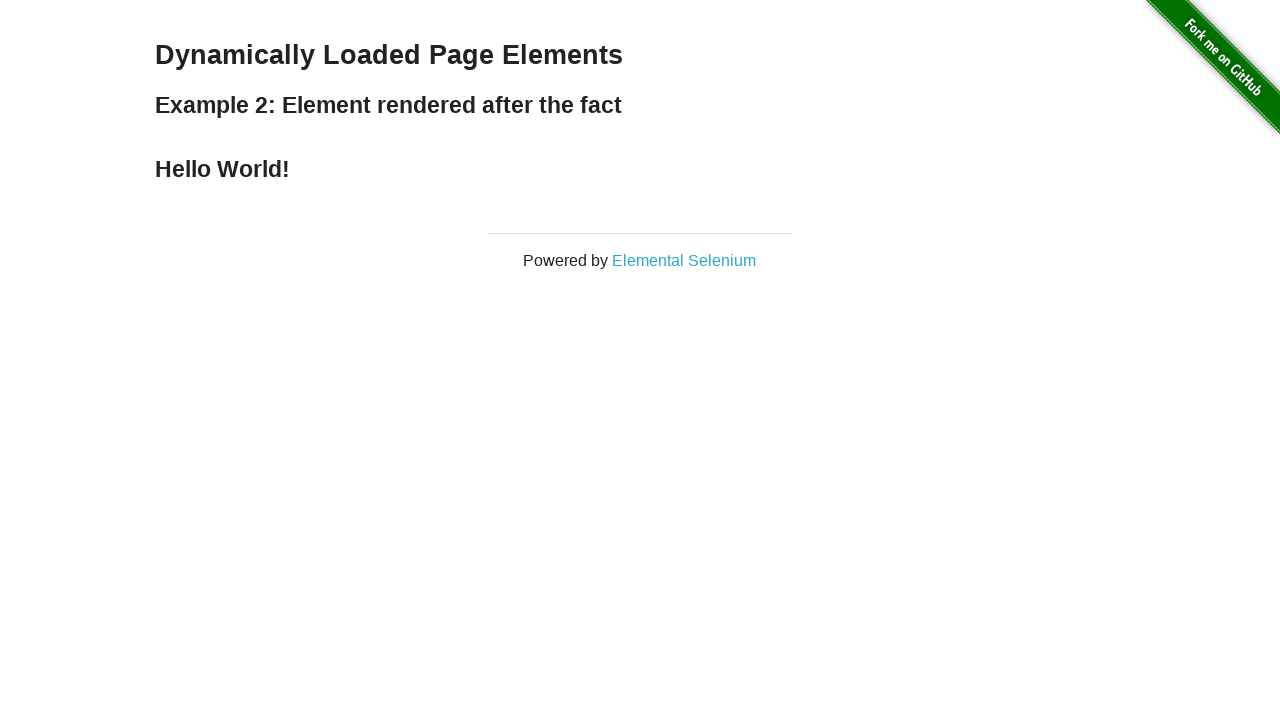